Tests deleting all todo items one by one using the delete button

Starting URL: https://demo.playwright.dev/todomvc

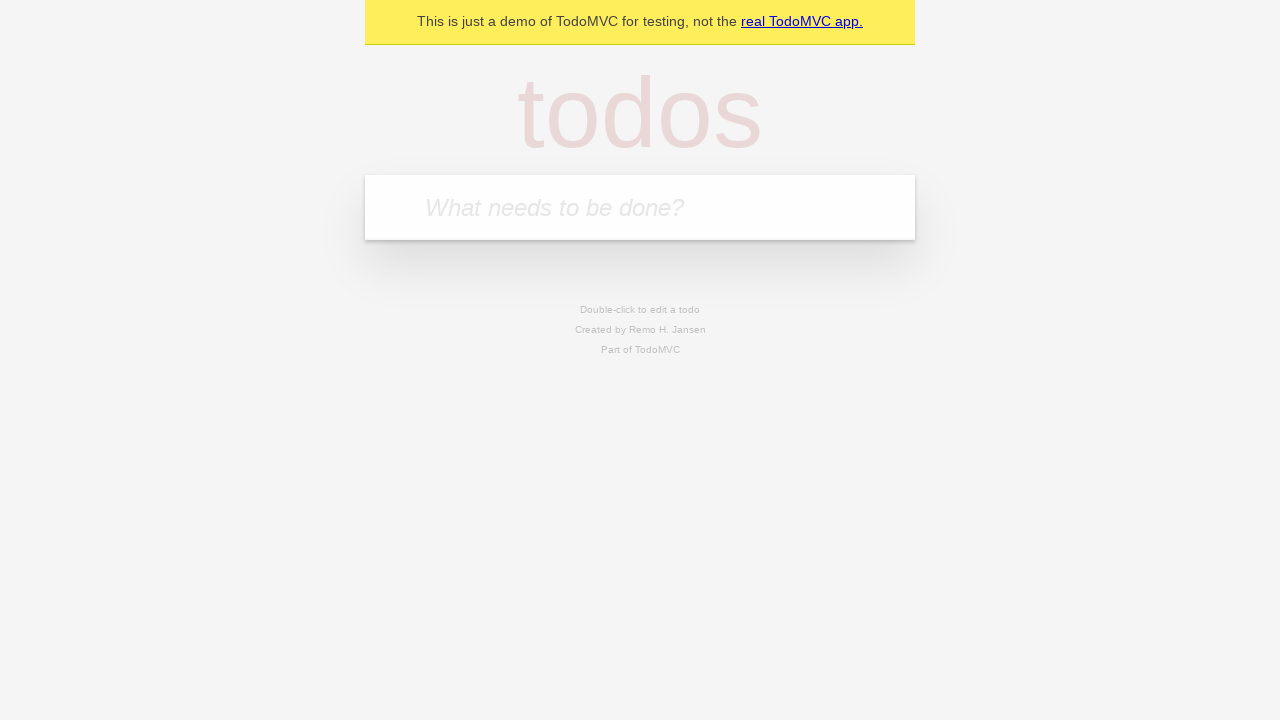

Located the 'What needs to be done?' input field
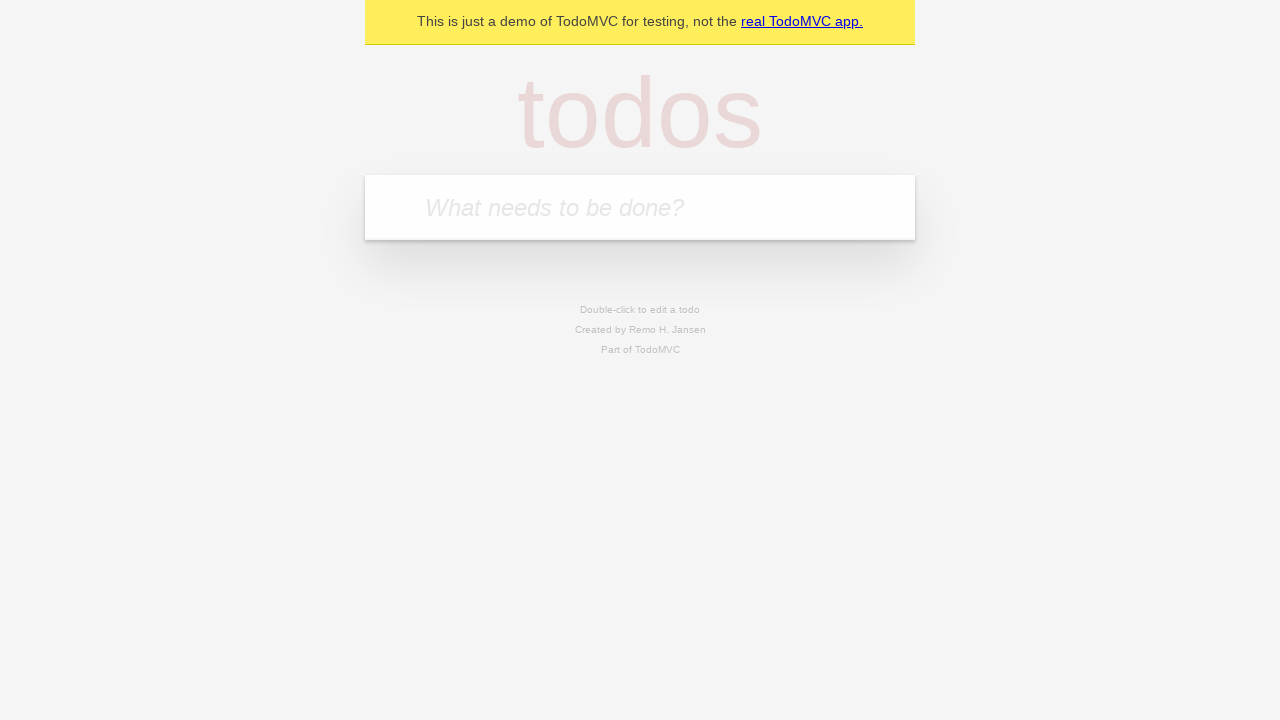

Filled todo input with 'buy some cheese' on internal:attr=[placeholder="What needs to be done?"i]
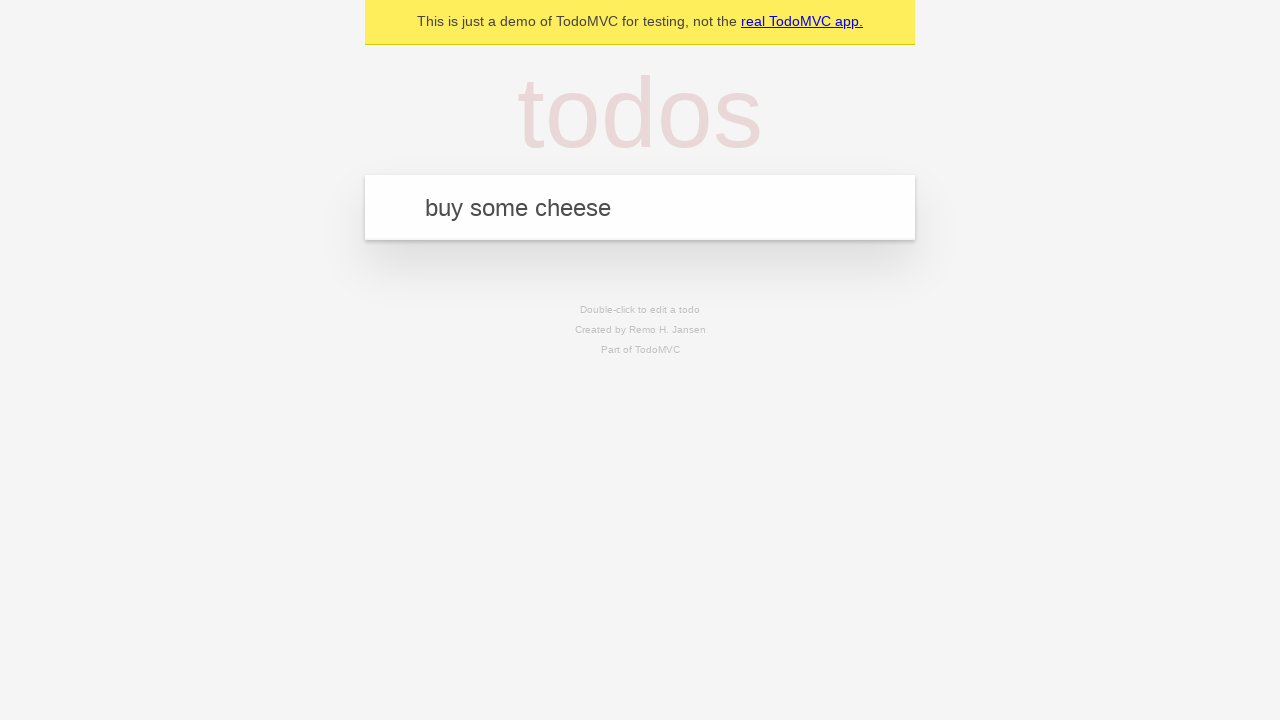

Pressed Enter to create todo item 'buy some cheese' on internal:attr=[placeholder="What needs to be done?"i]
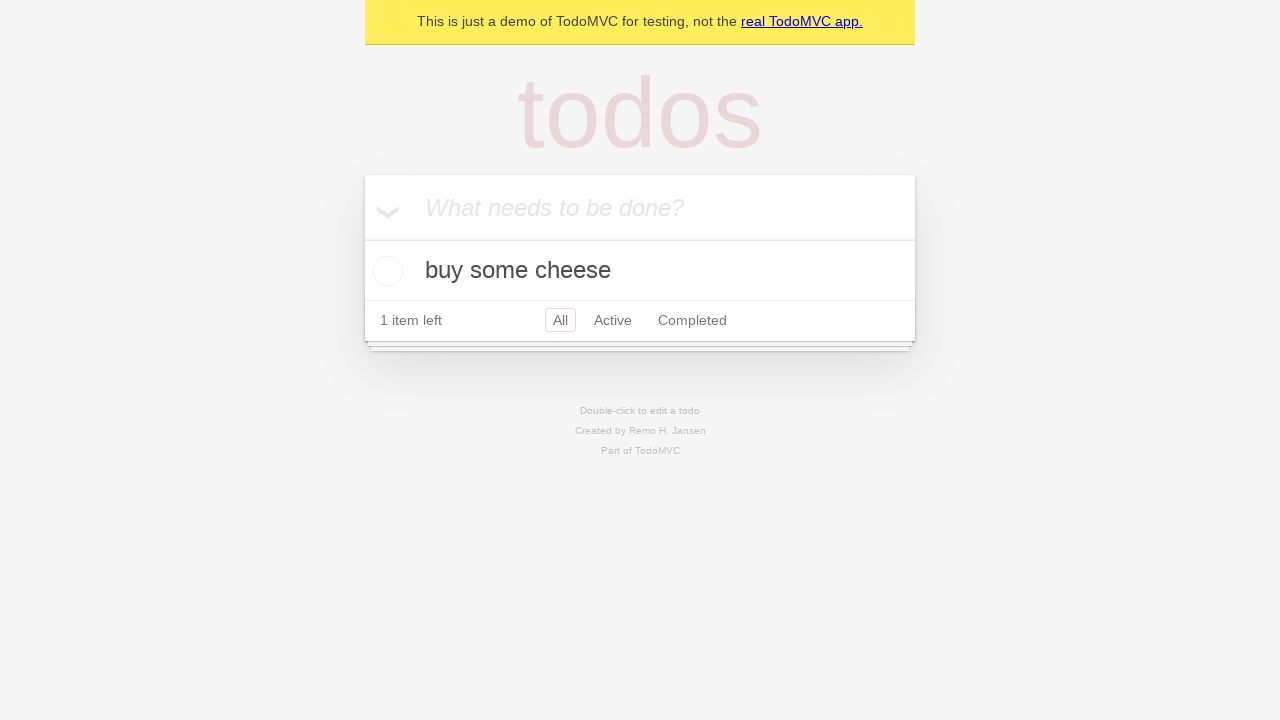

Filled todo input with 'feed the cat' on internal:attr=[placeholder="What needs to be done?"i]
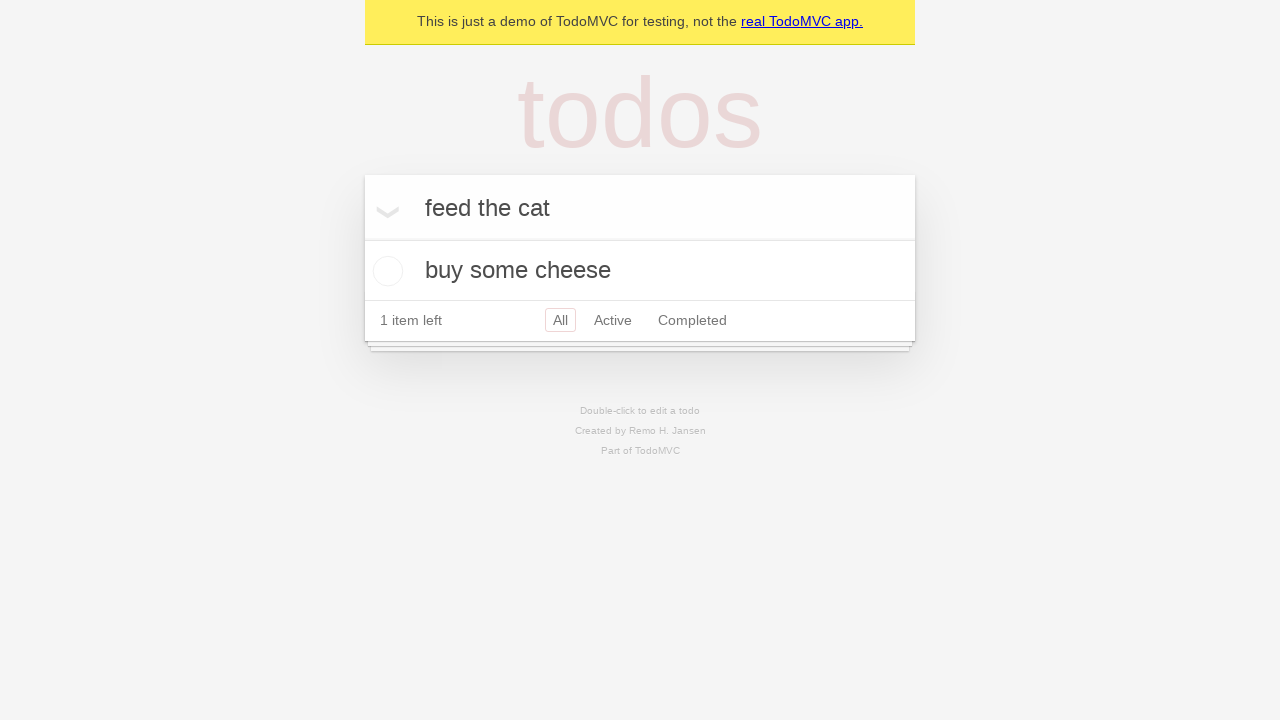

Pressed Enter to create todo item 'feed the cat' on internal:attr=[placeholder="What needs to be done?"i]
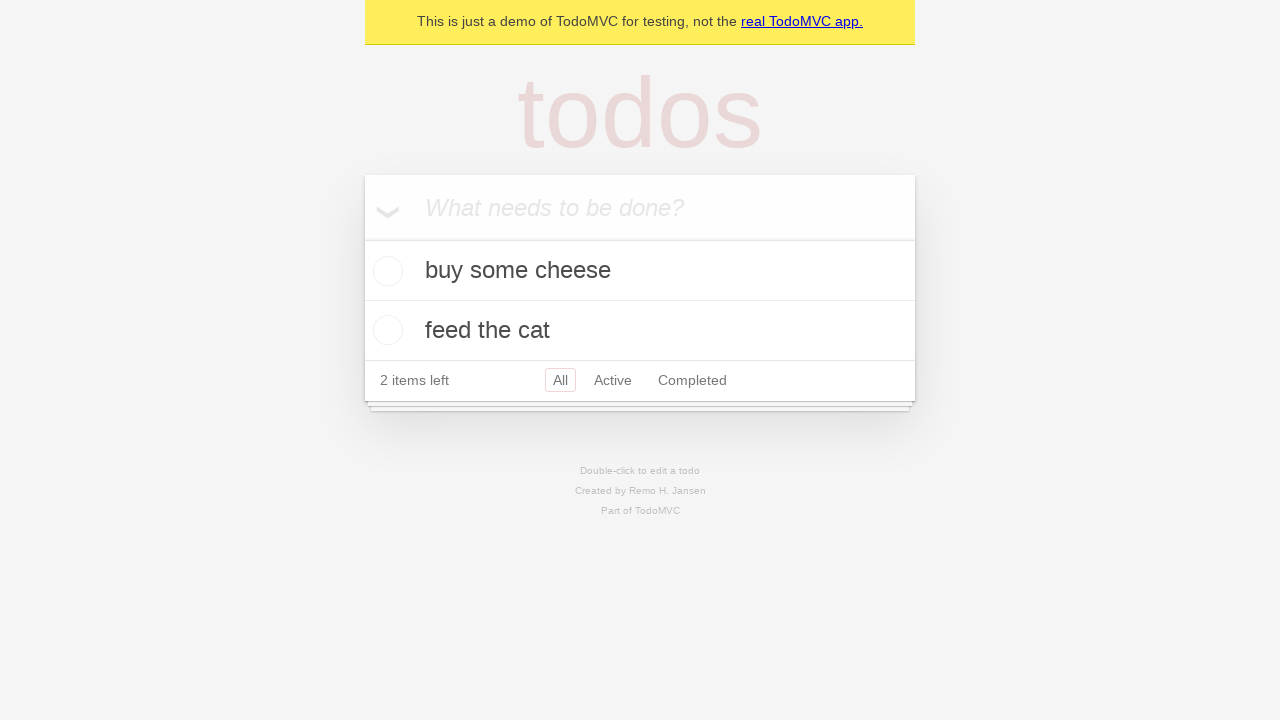

Filled todo input with 'book a doctors appointment' on internal:attr=[placeholder="What needs to be done?"i]
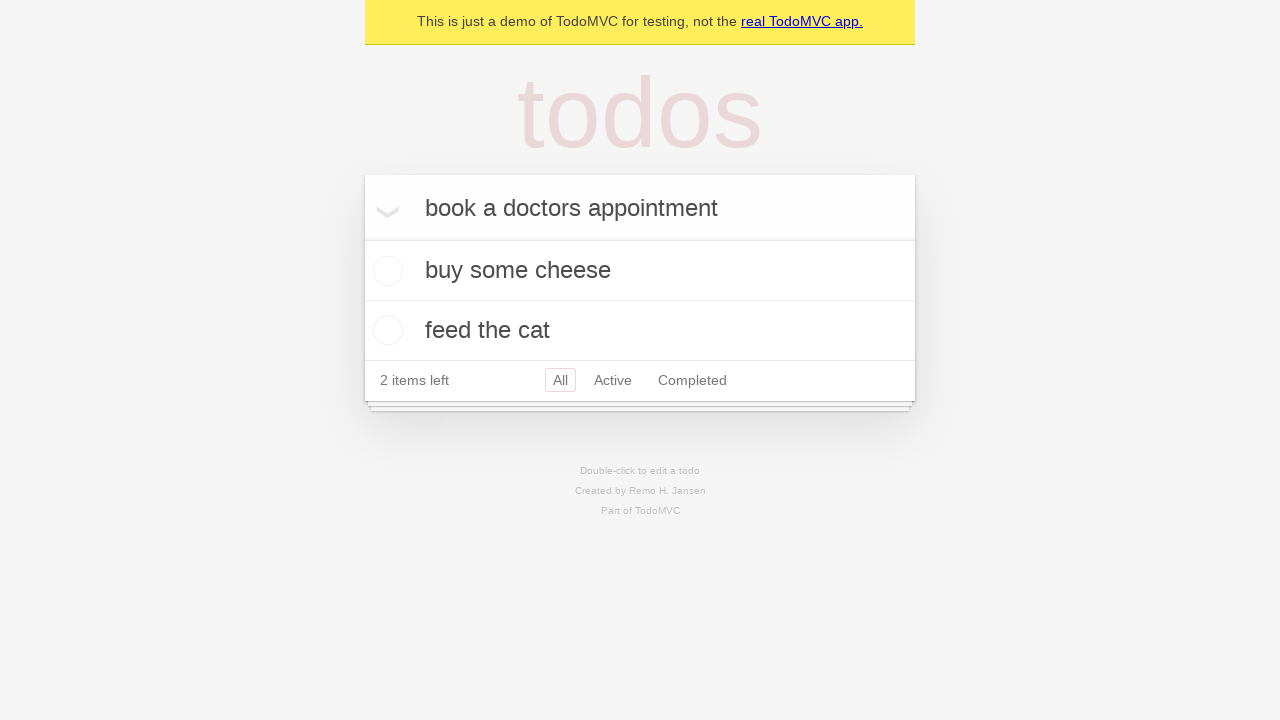

Pressed Enter to create todo item 'book a doctors appointment' on internal:attr=[placeholder="What needs to be done?"i]
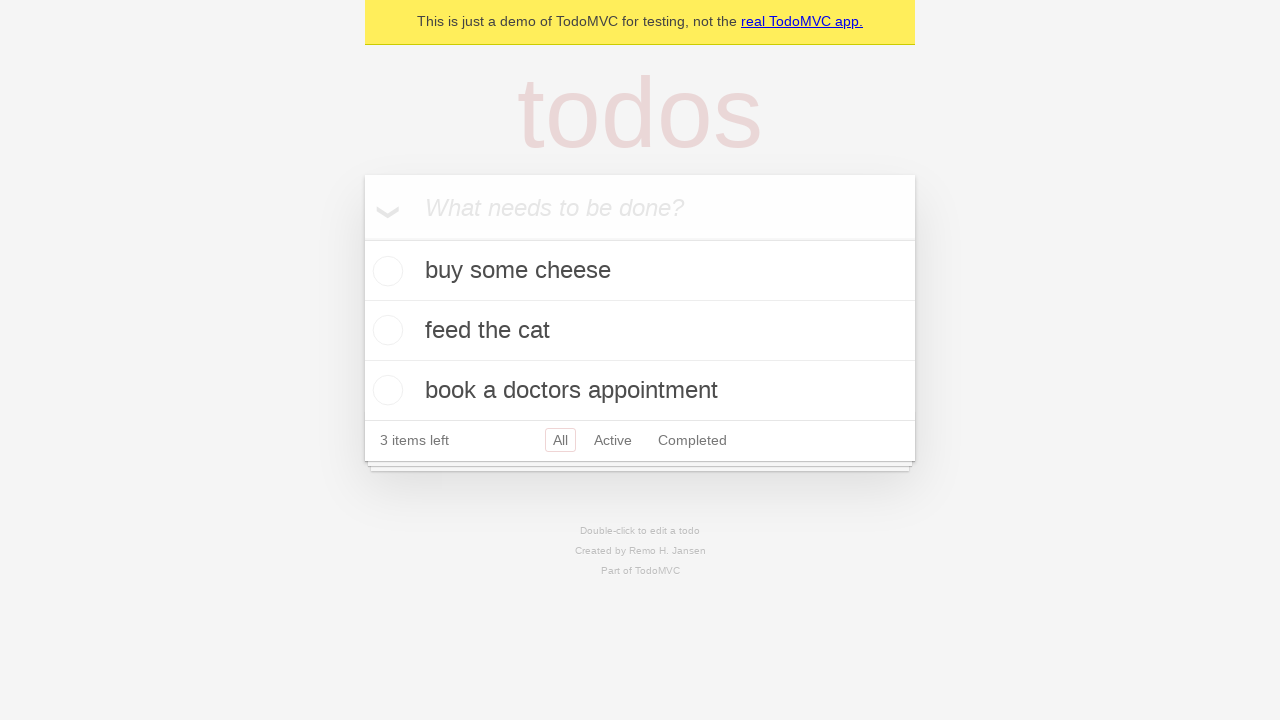

Located the first todo item
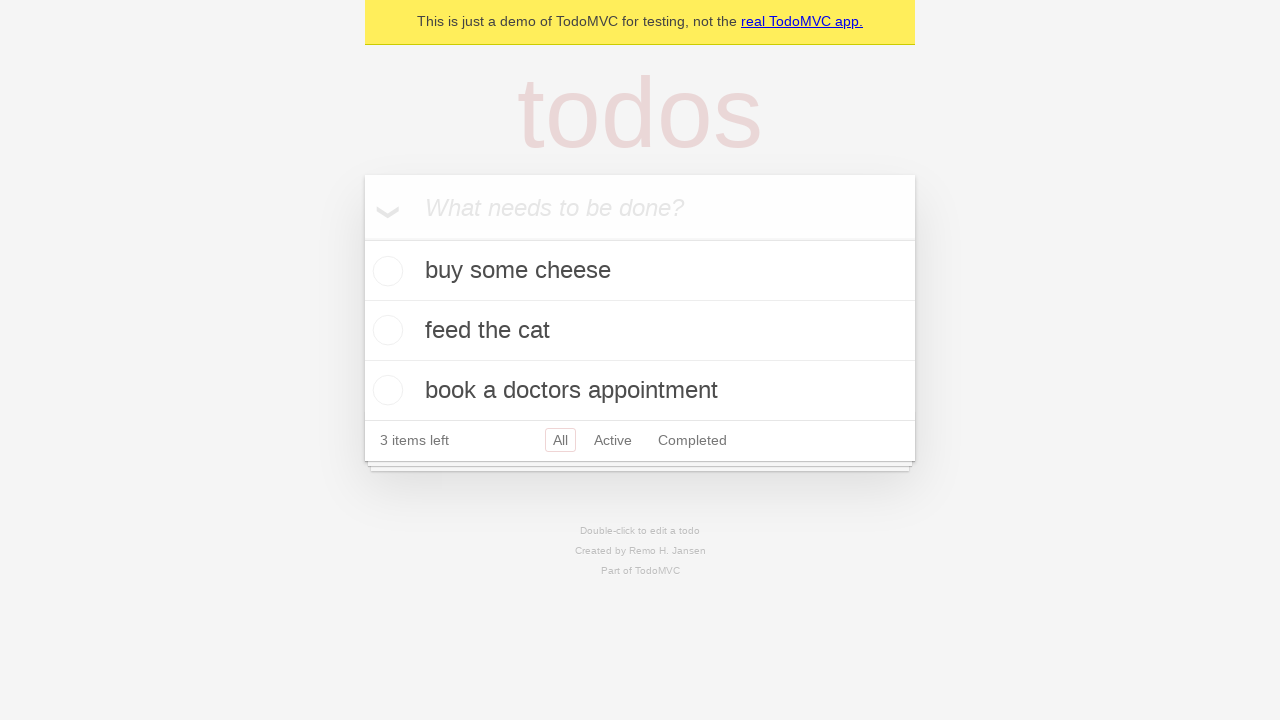

Hovered over the first todo item to reveal delete button at (640, 271) on internal:testid=[data-testid="todo-item"s] >> nth=0
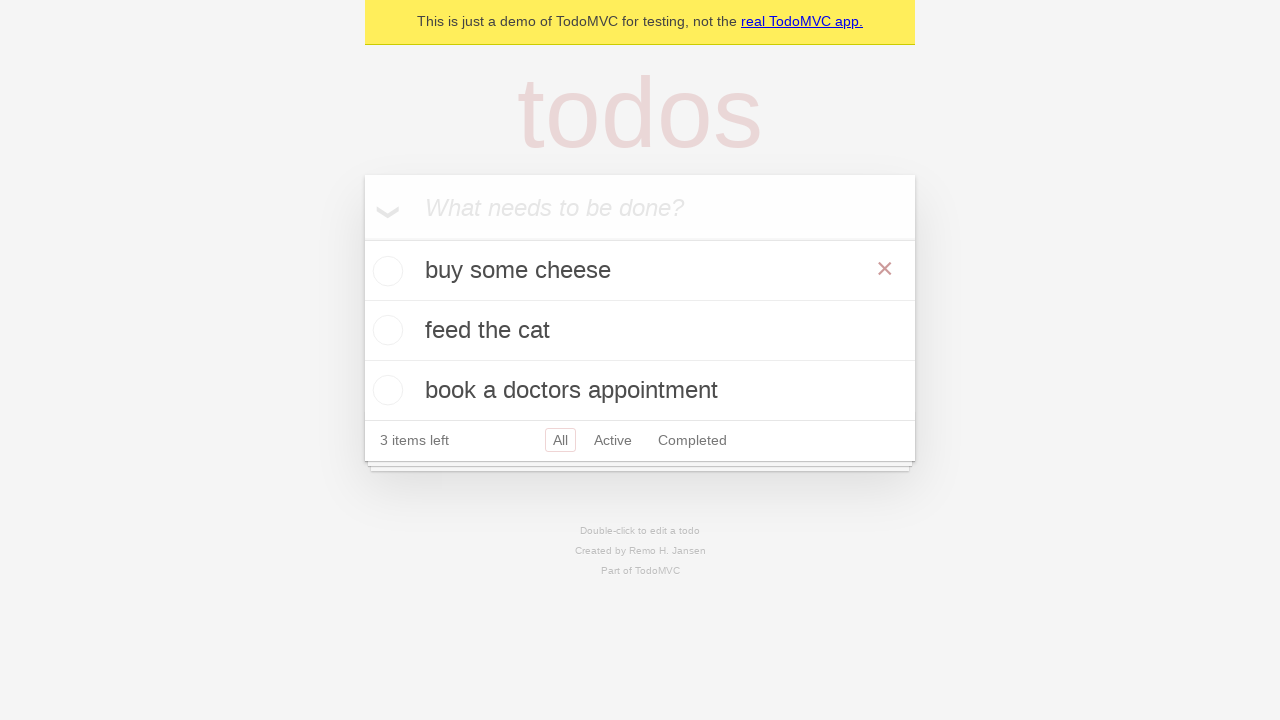

Clicked the Delete button to remove the todo item at (885, 269) on internal:testid=[data-testid="todo-item"s] >> nth=0 >> internal:role=button[name
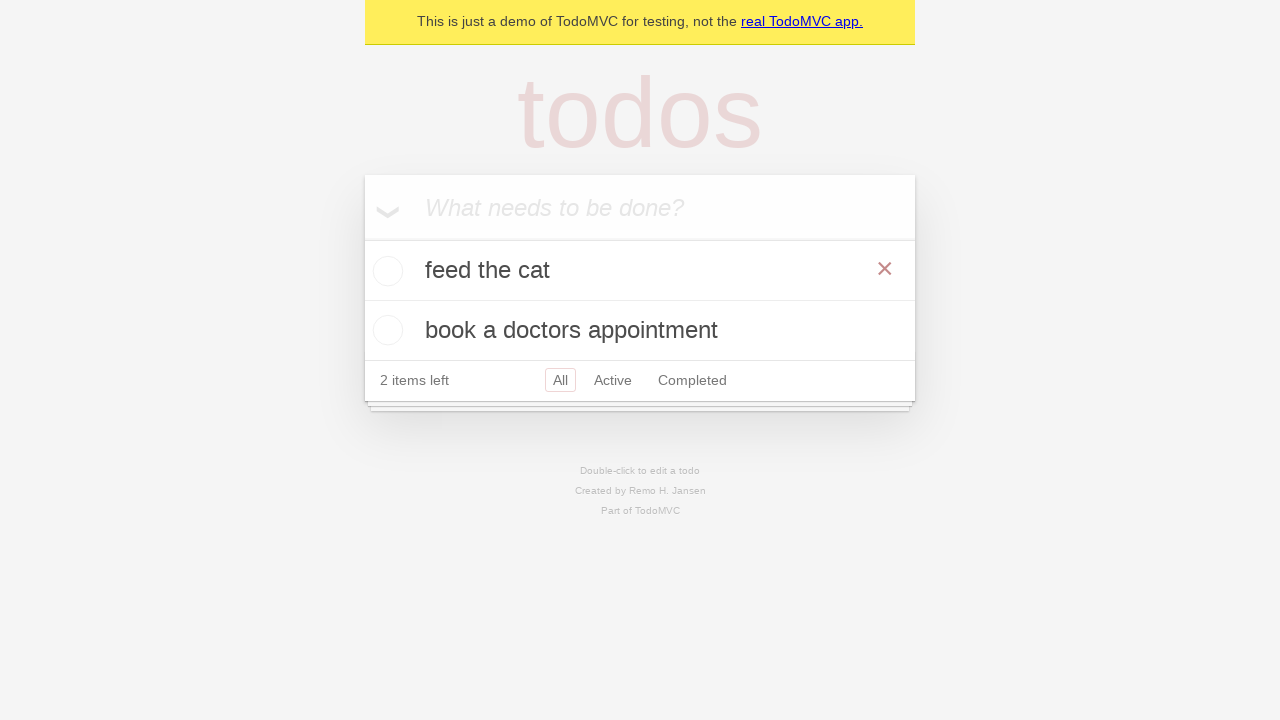

Waited 200ms for delete animation to complete
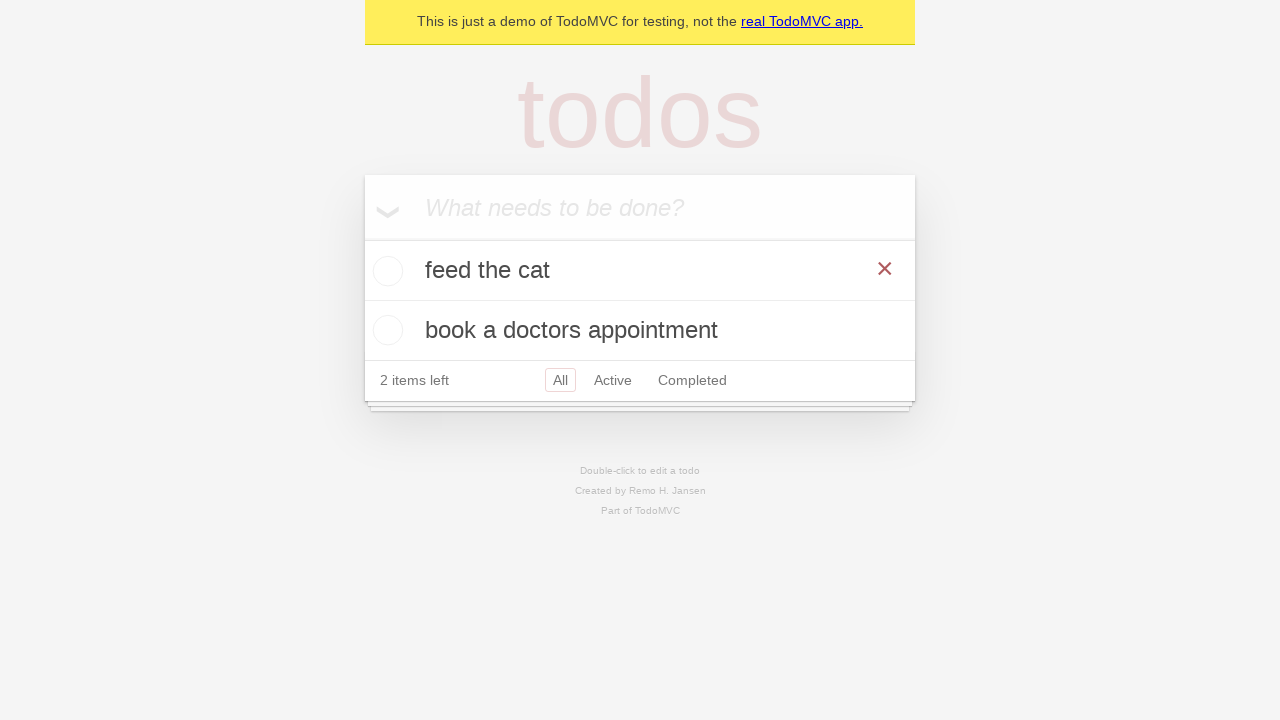

Located the first todo item
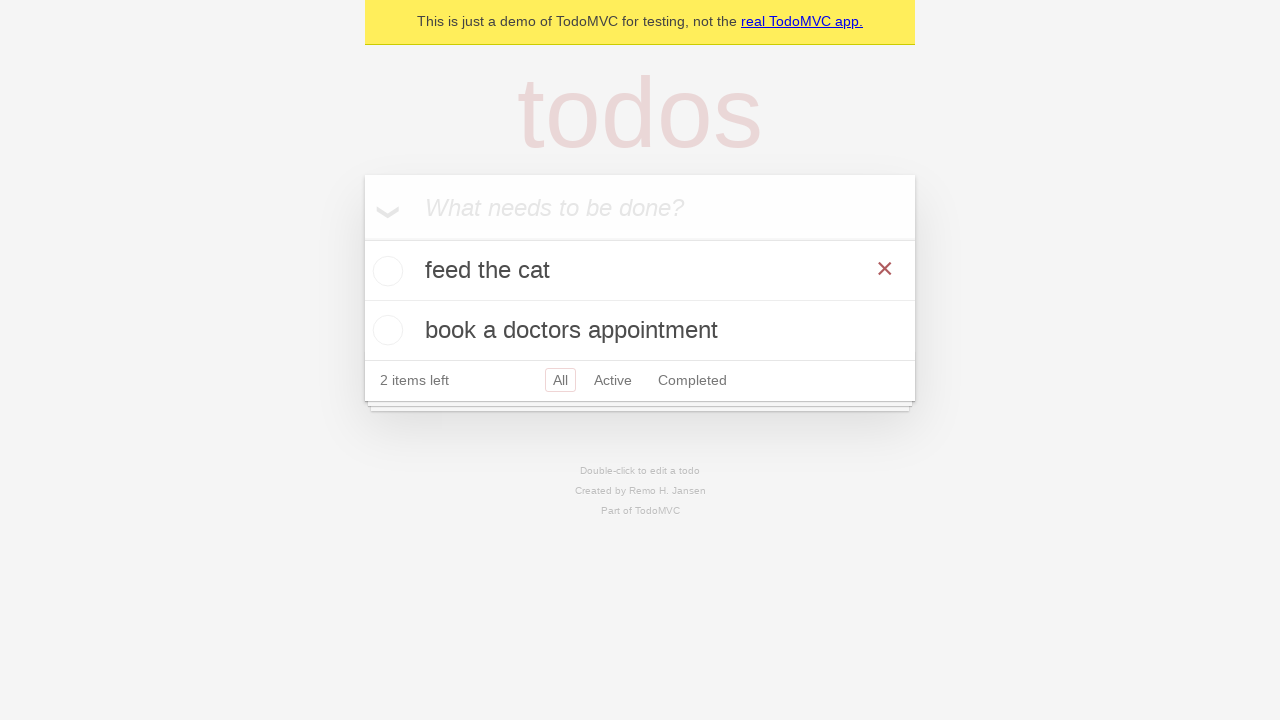

Hovered over the first todo item to reveal delete button at (640, 271) on internal:testid=[data-testid="todo-item"s] >> nth=0
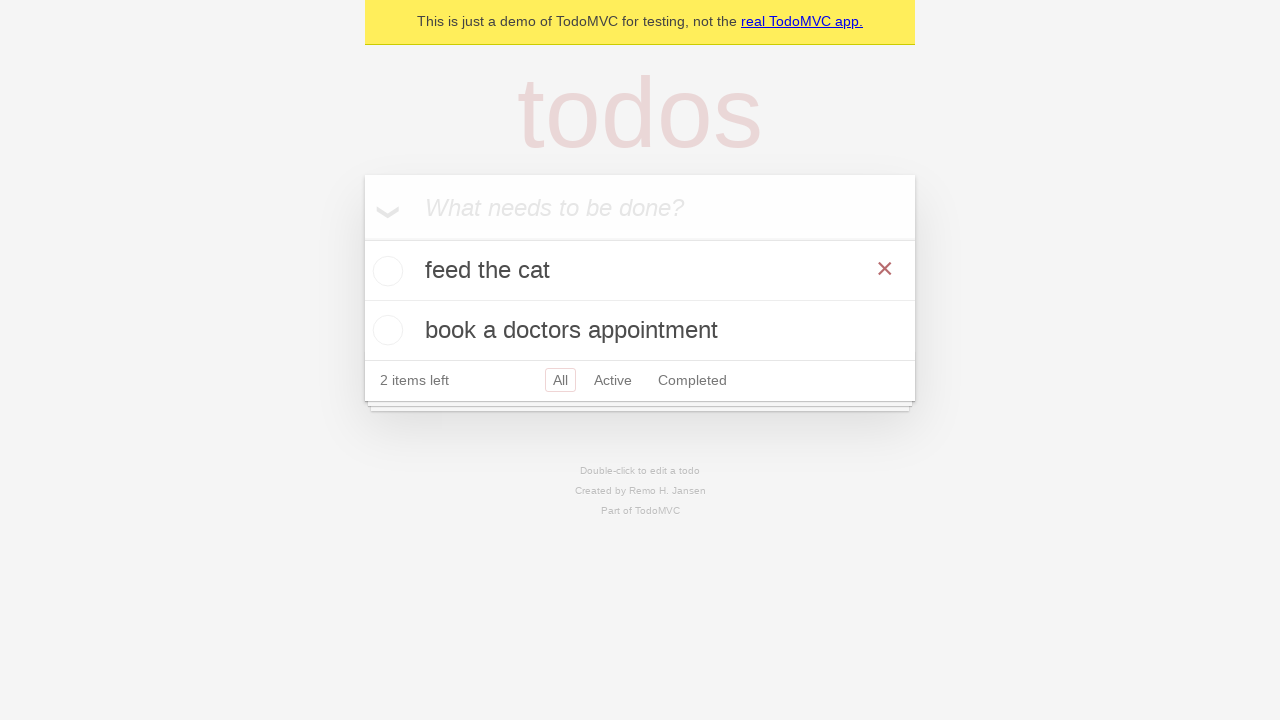

Clicked the Delete button to remove the todo item at (885, 269) on internal:testid=[data-testid="todo-item"s] >> nth=0 >> internal:role=button[name
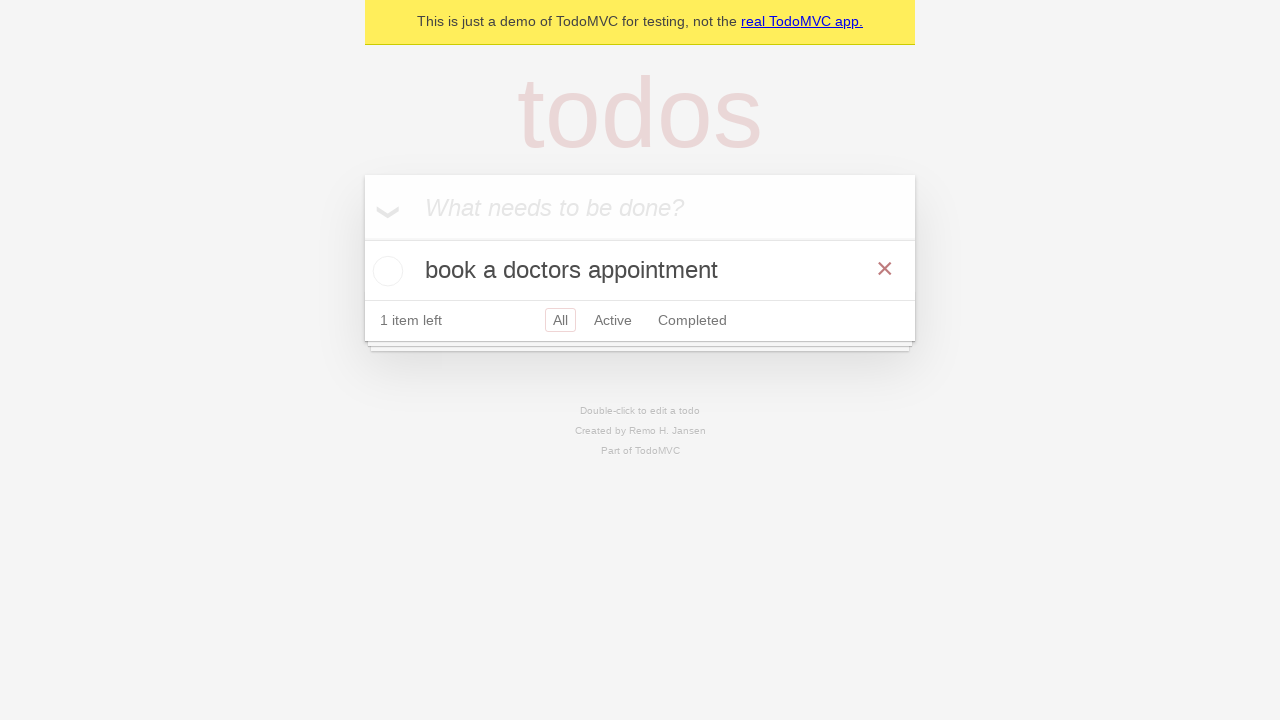

Waited 200ms for delete animation to complete
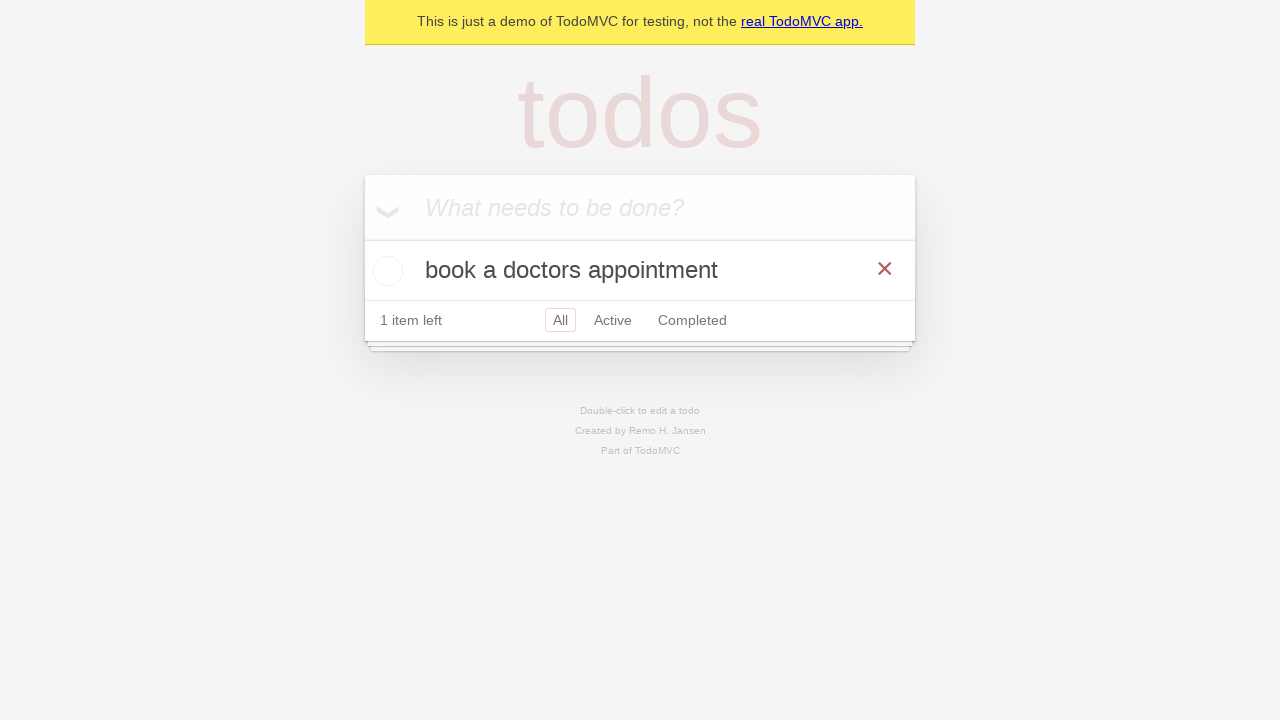

Located the first todo item
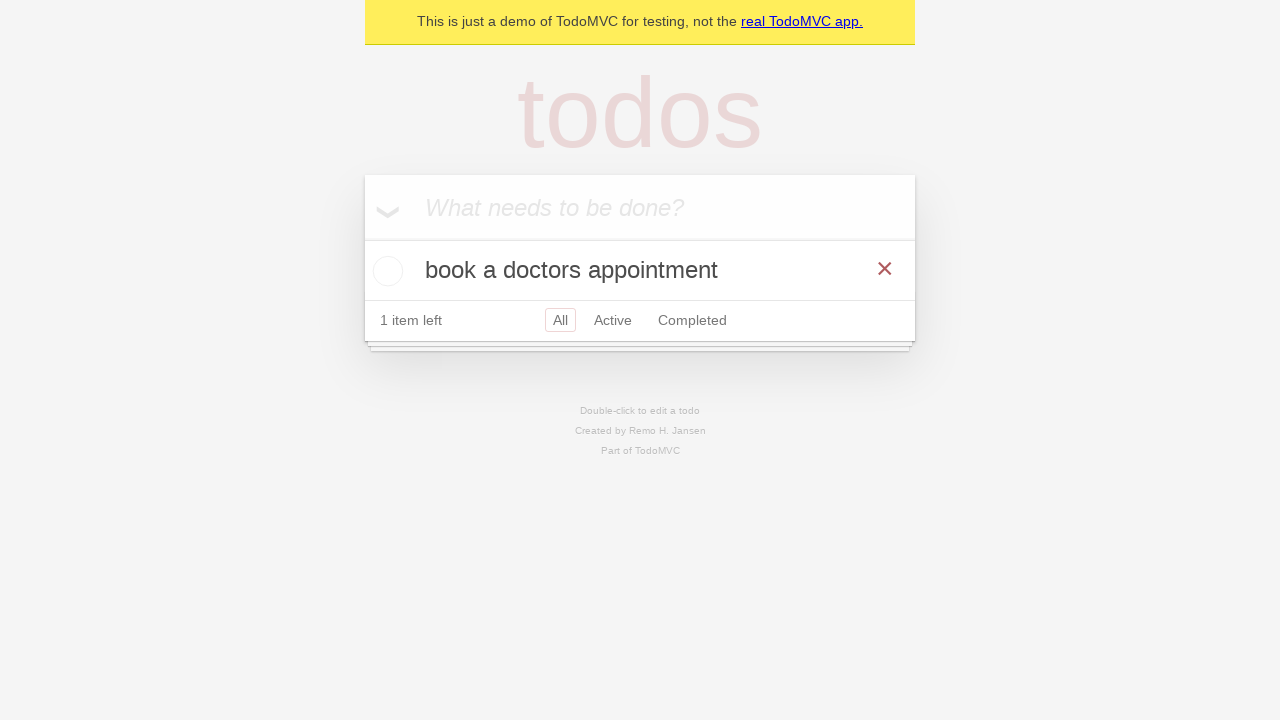

Hovered over the first todo item to reveal delete button at (640, 271) on internal:testid=[data-testid="todo-item"s] >> nth=0
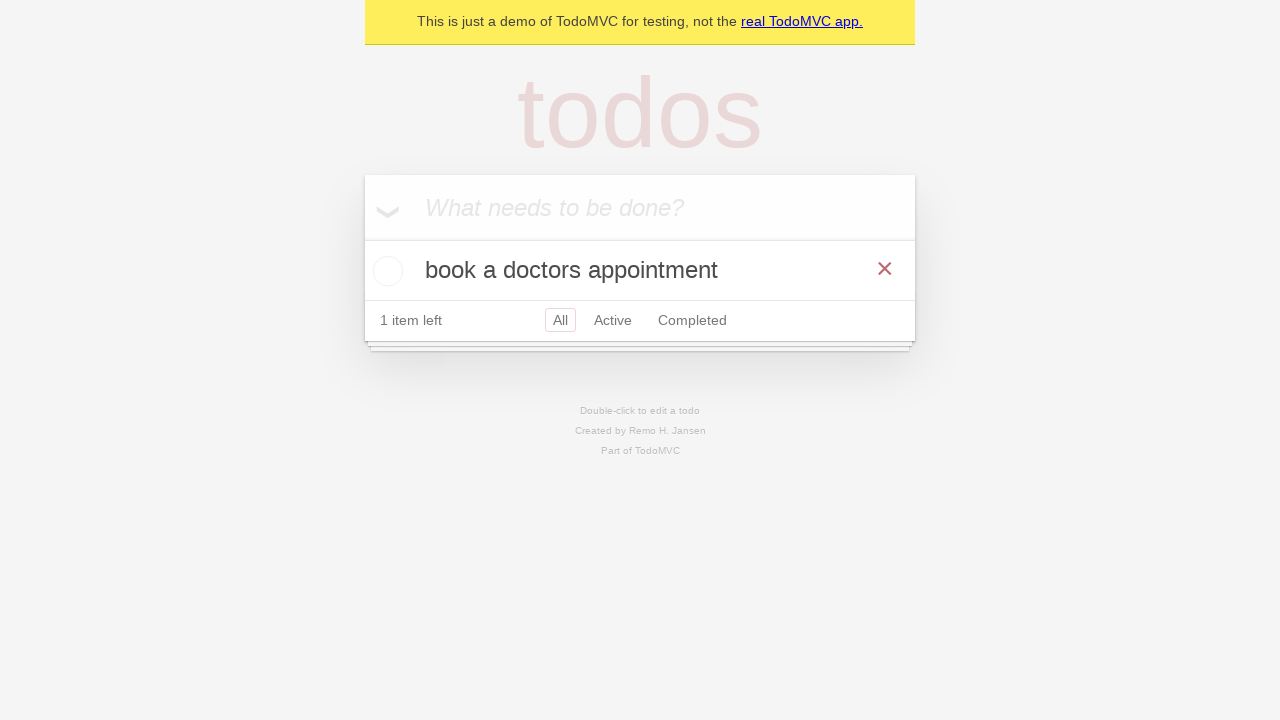

Clicked the Delete button to remove the todo item at (885, 269) on internal:testid=[data-testid="todo-item"s] >> nth=0 >> internal:role=button[name
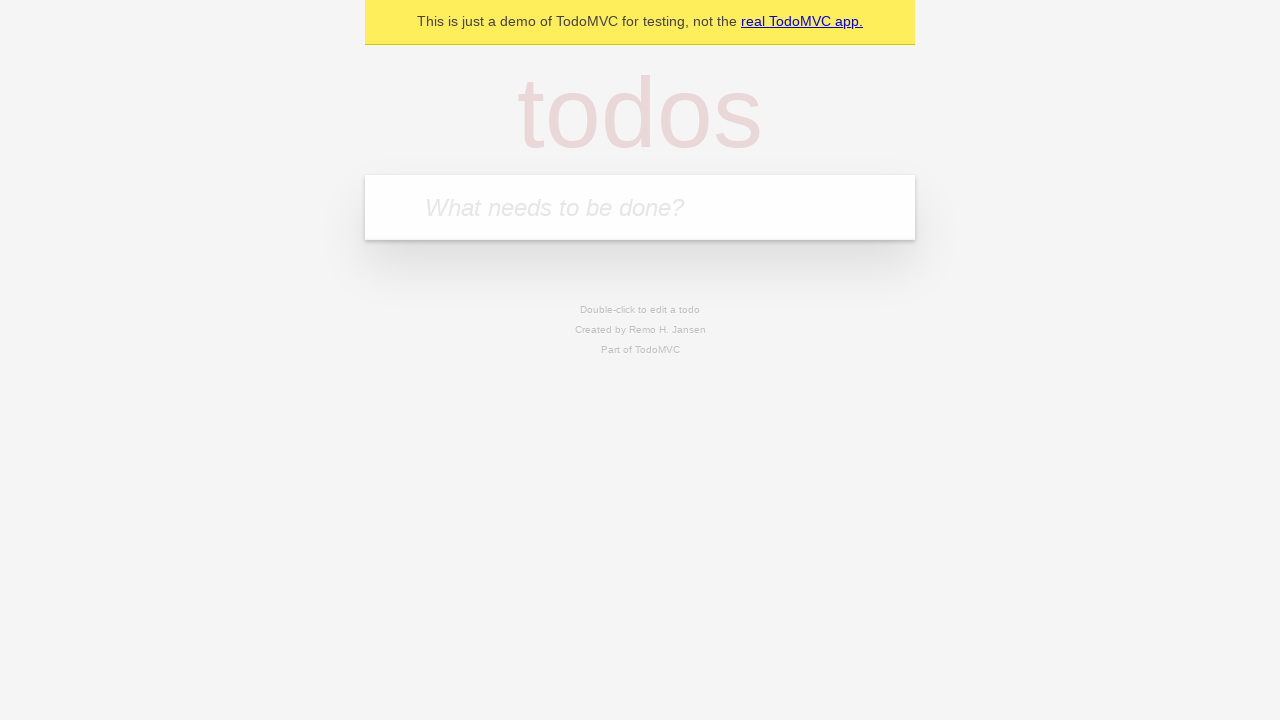

Waited 200ms for delete animation to complete
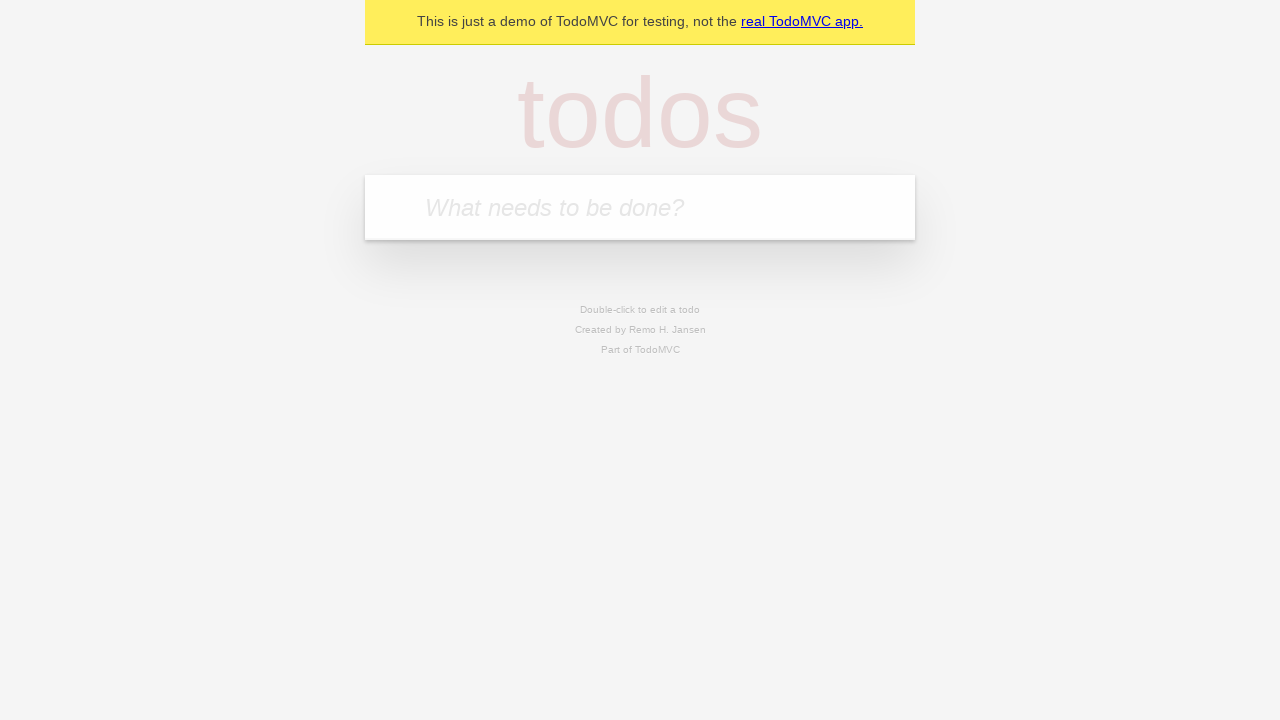

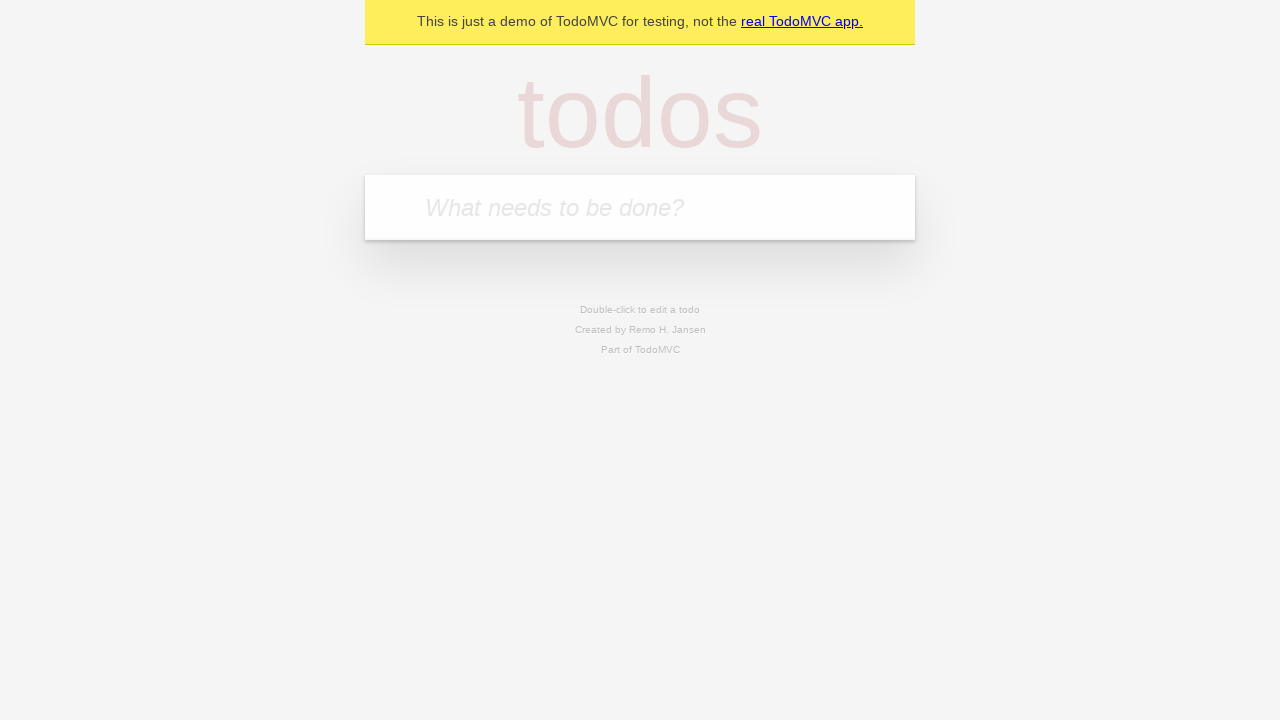